Tests the second "Home" link (dynamic link) on the Links page which opens in a new tab

Starting URL: https://demoqa.com

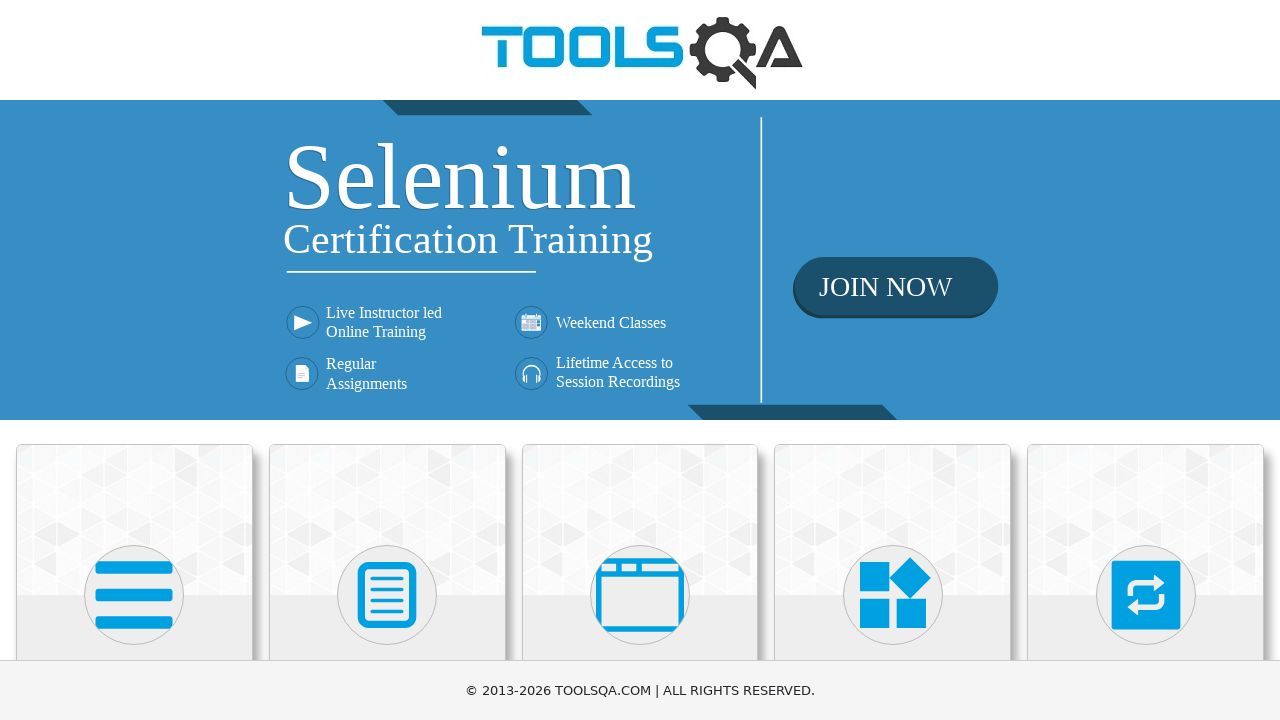

Clicked Elements section at (134, 360) on text=Elements
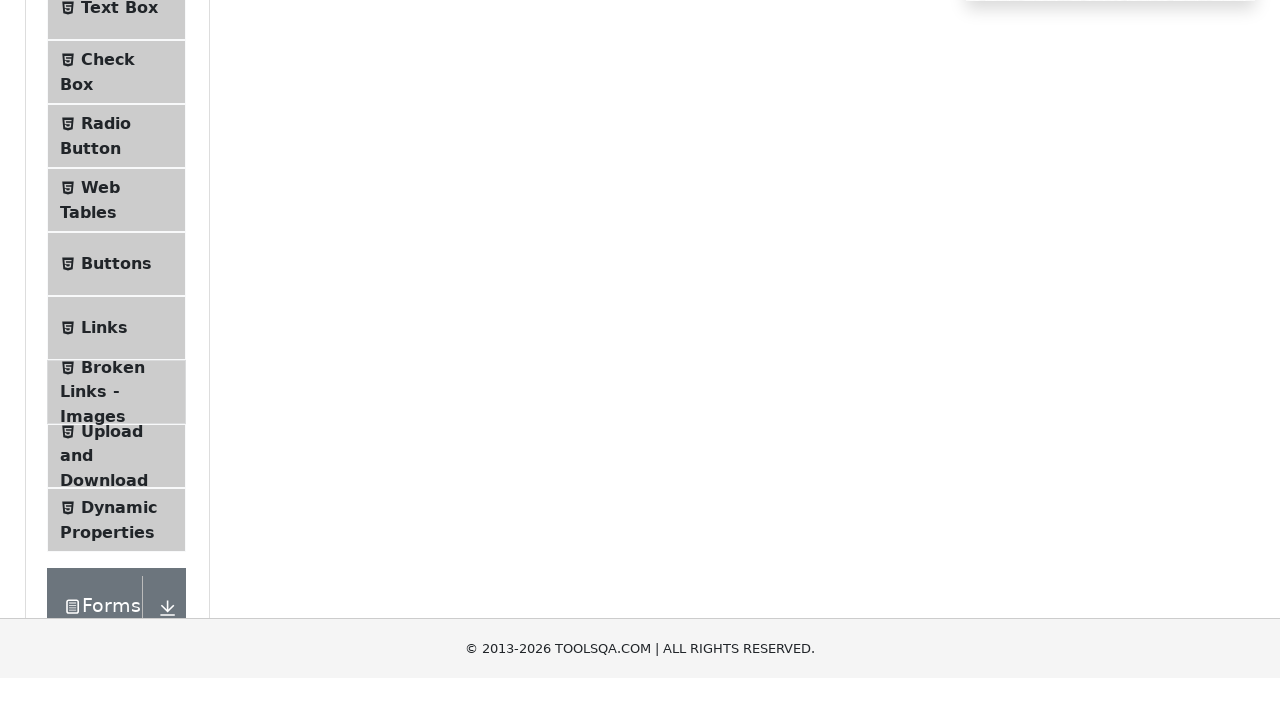

Clicked Links page at (104, 581) on text=Links
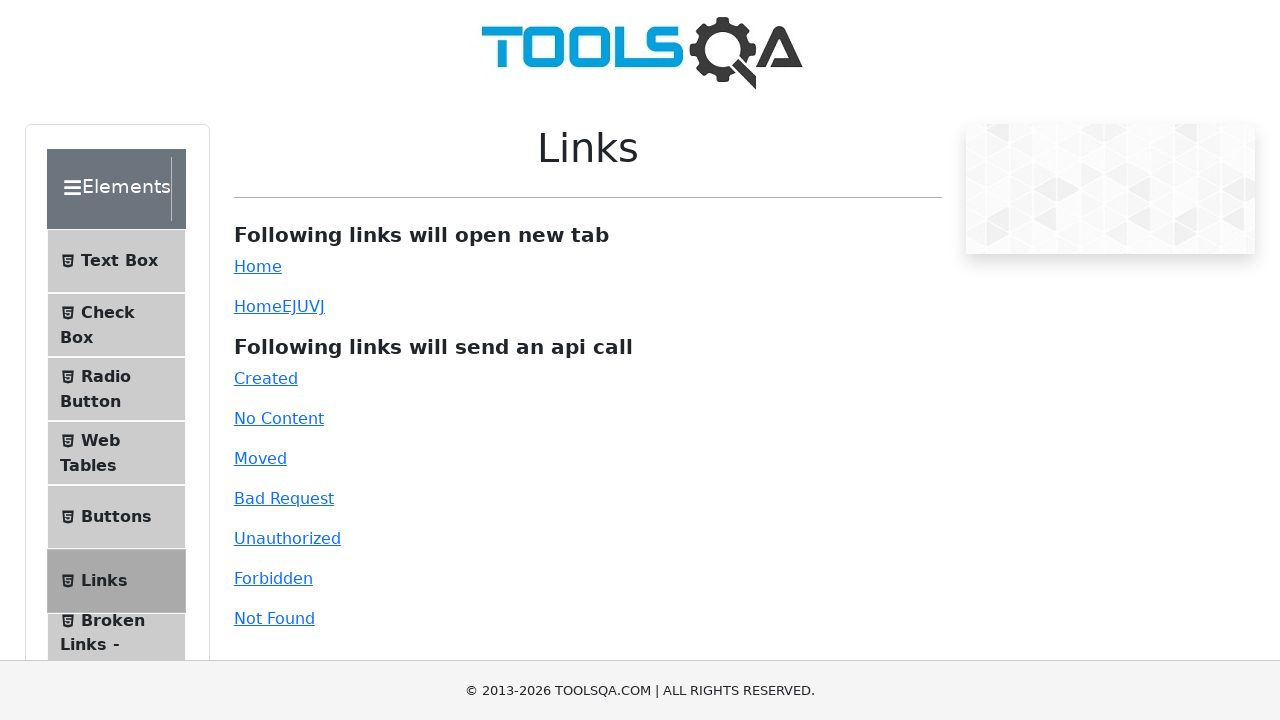

Clicked second Home link (dynamicLink) which opens in new tab at (258, 306) on #dynamicLink
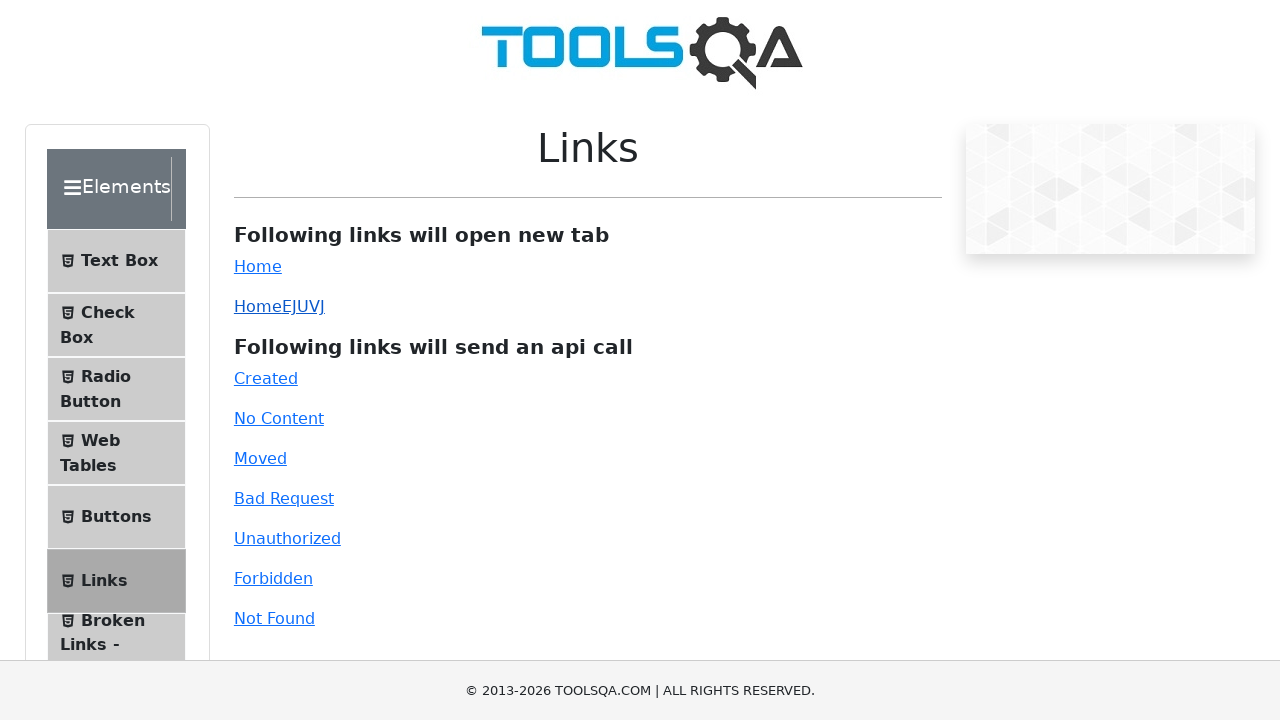

Switched to new tab
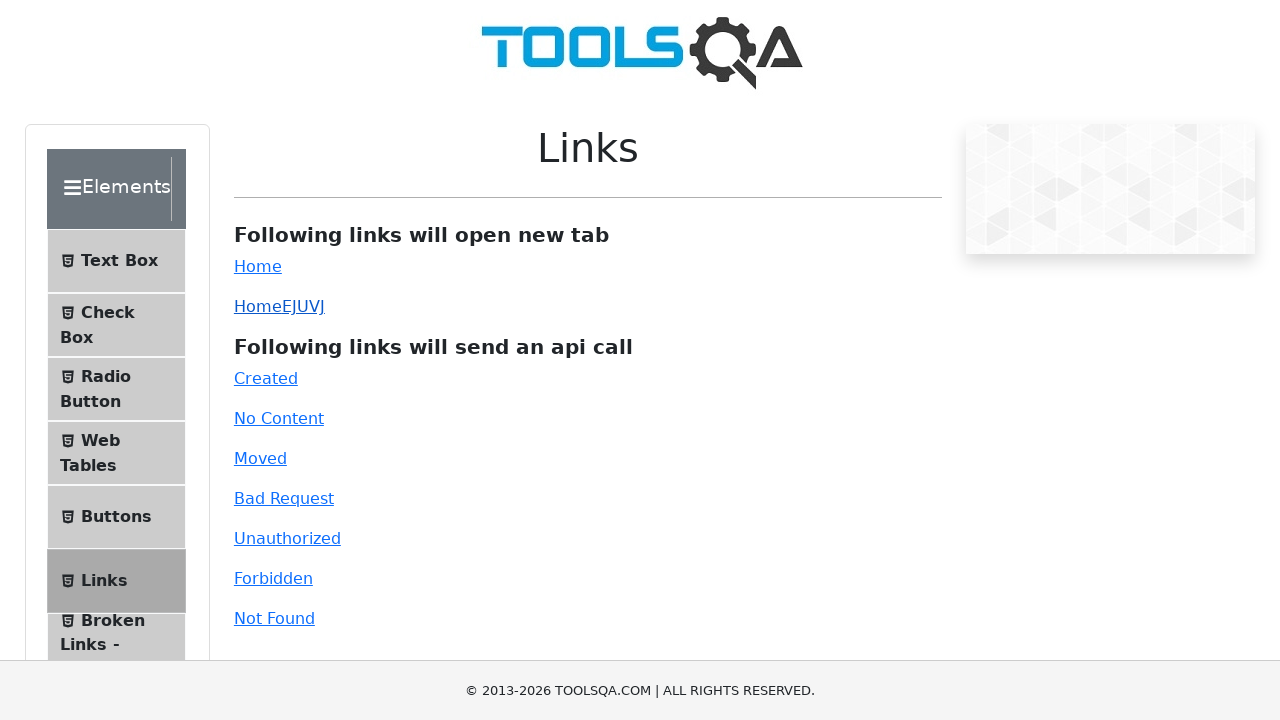

Verified Toolsqa banner is visible on new tab
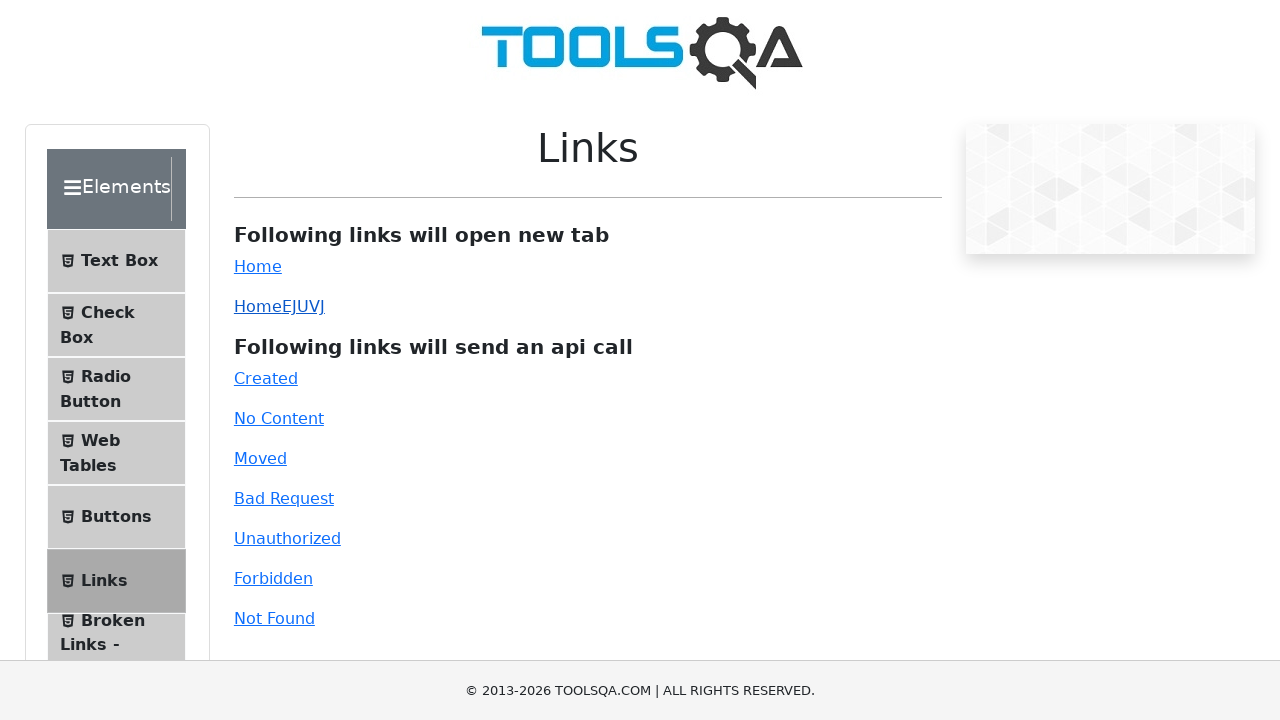

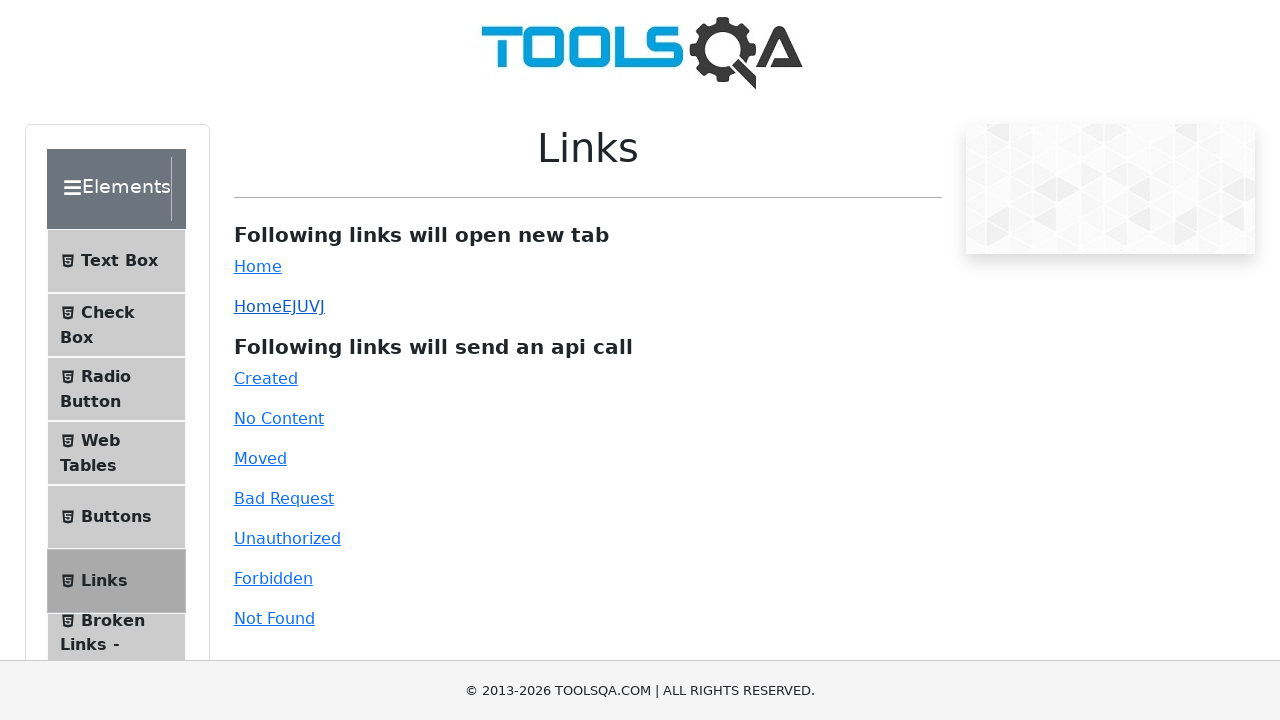